Tests drag and drop functionality on a tree component by dragging "Magazines" element to "Zend Framework in Action" element within an iframe

Starting URL: https://dhtmlx.com/docs/products/dhtmlxTree/

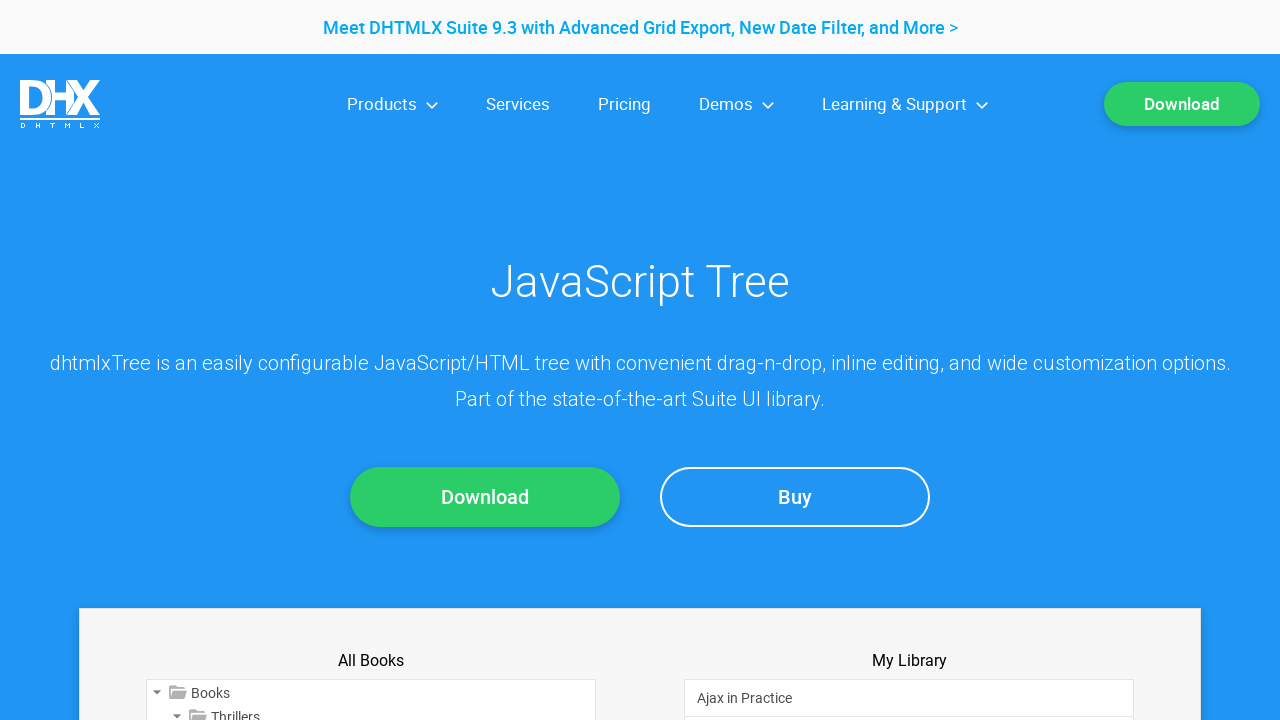

Located iframe containing tree component
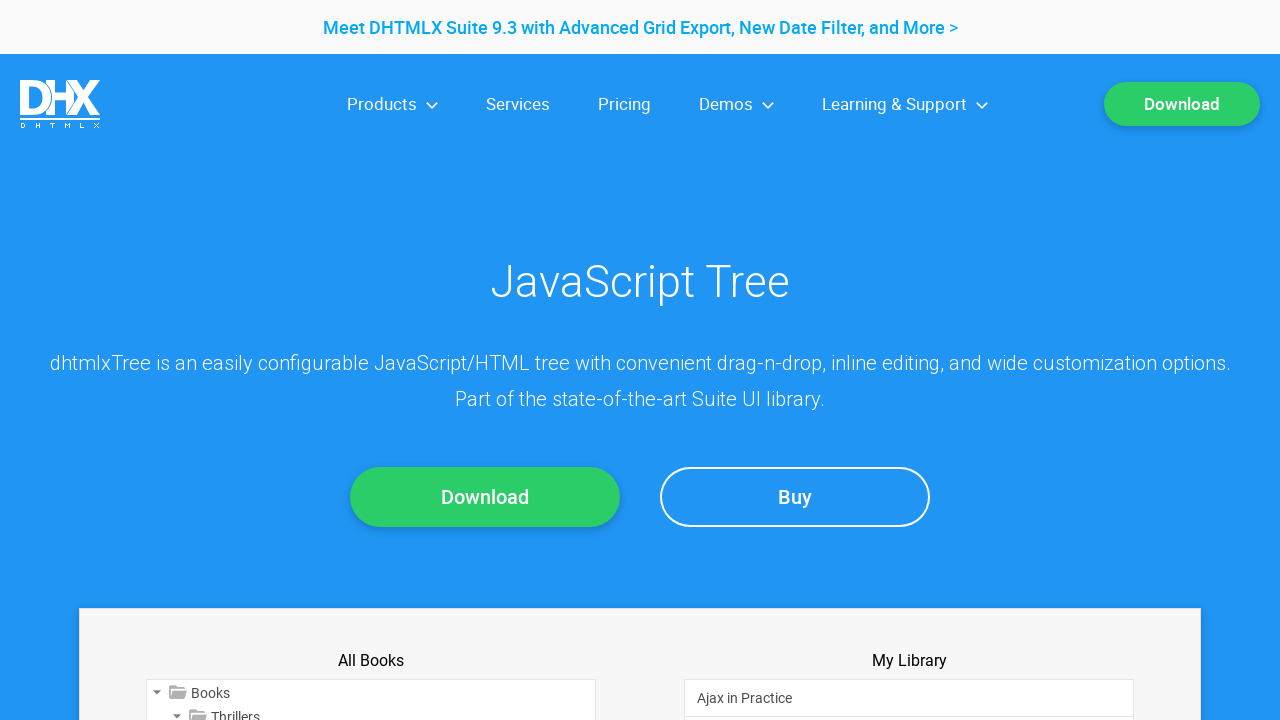

Located 'Magazines' element as drag source
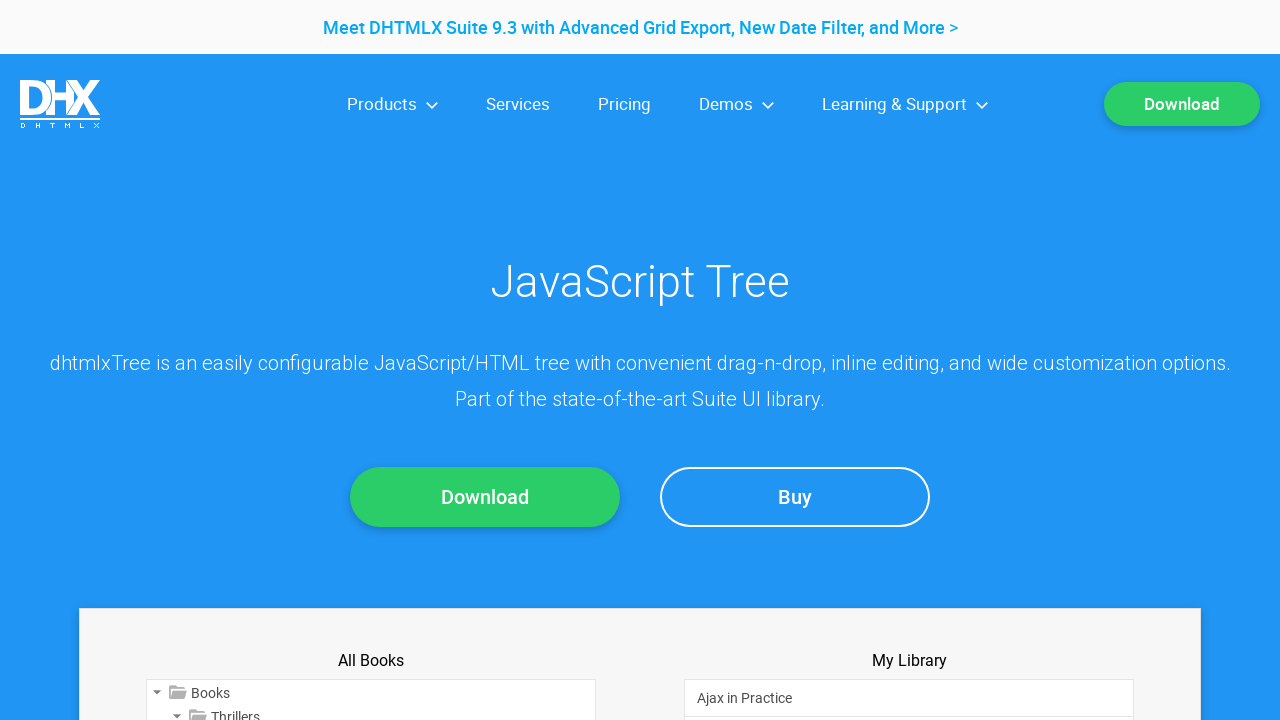

Located 'Zend Framework in Action' element as drag destination
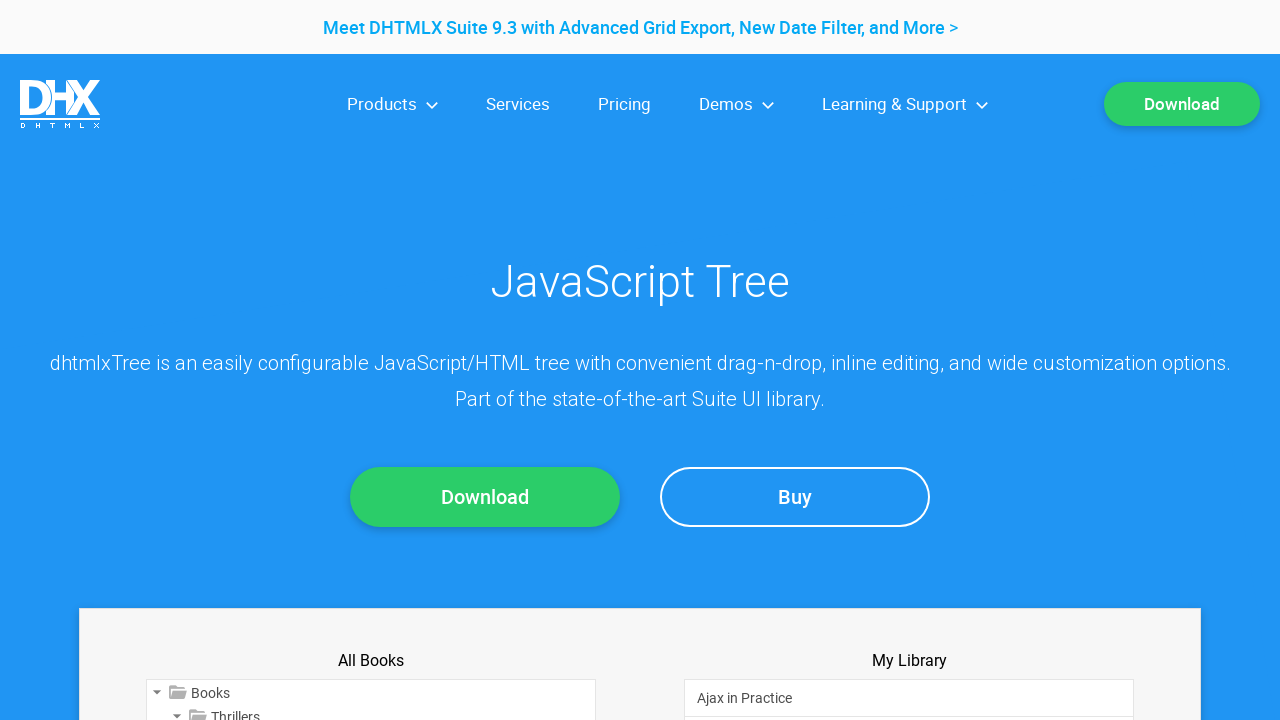

Dragged 'Magazines' element to 'Zend Framework in Action' element at (909, 118)
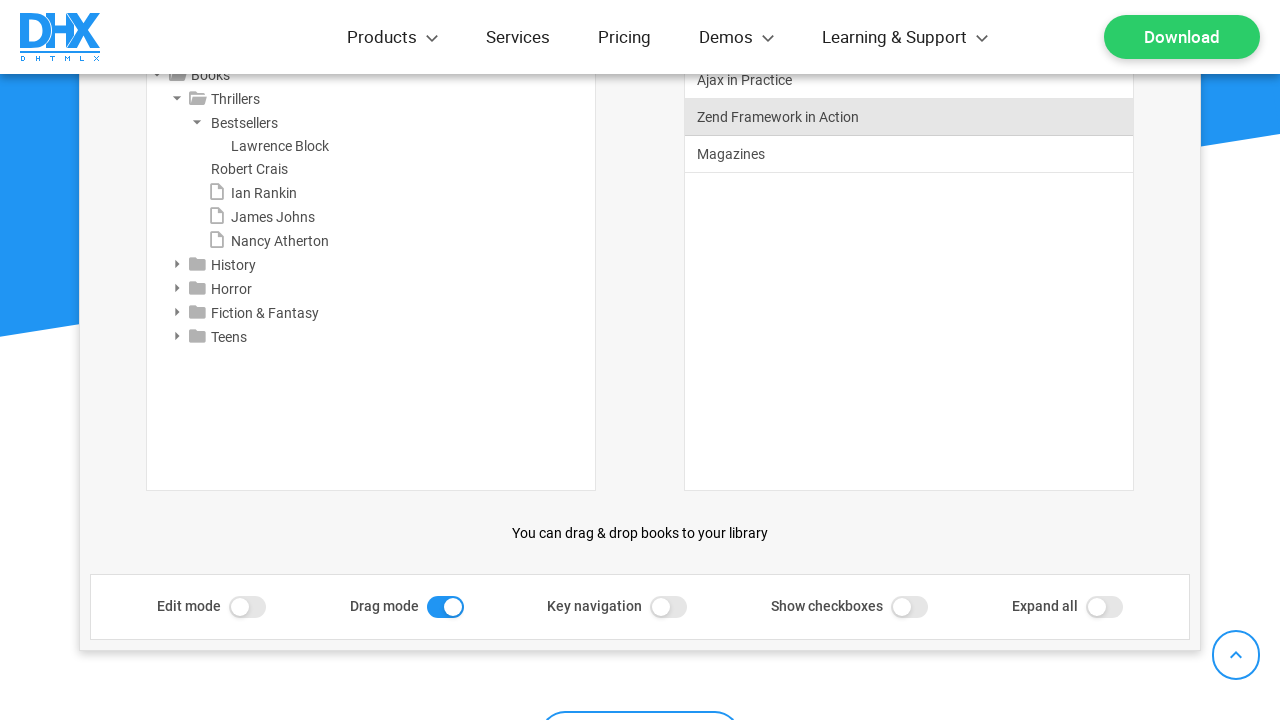

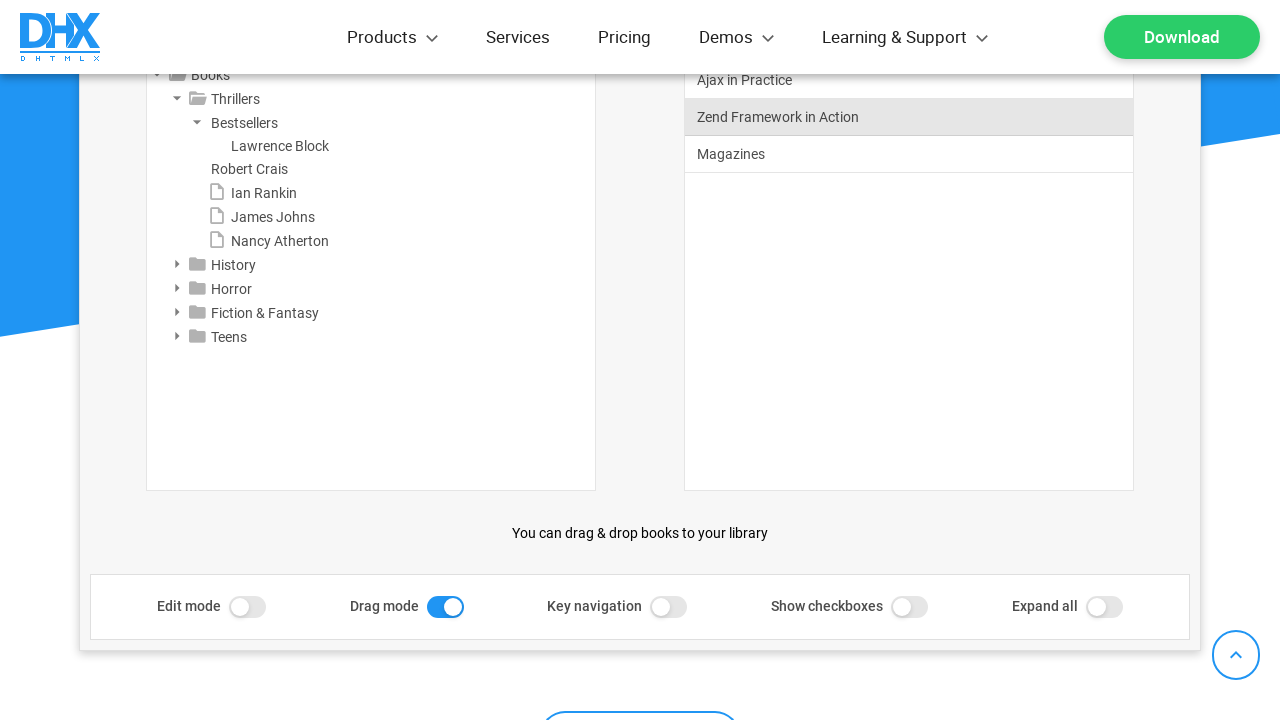